Navigates to Ubuntu's homepage and verifies that the page title contains "Ubuntu"

Starting URL: http://www.ubuntu.com/

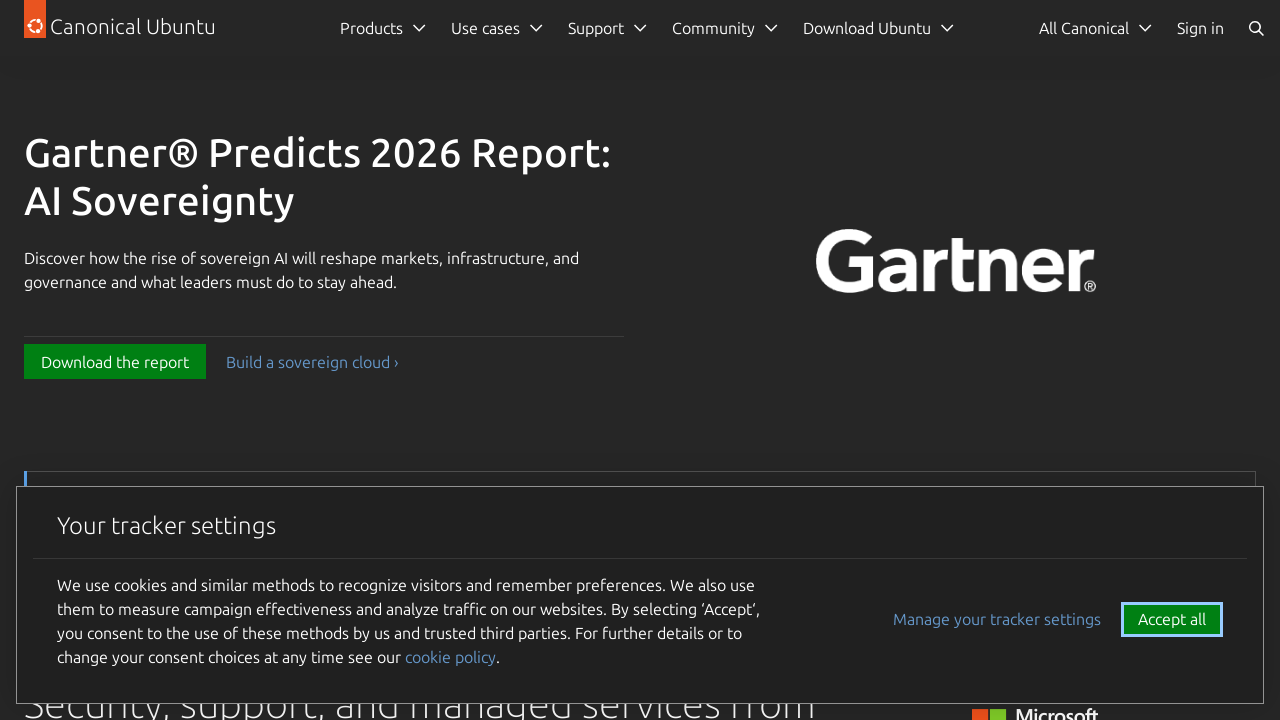

Navigated to Ubuntu's homepage
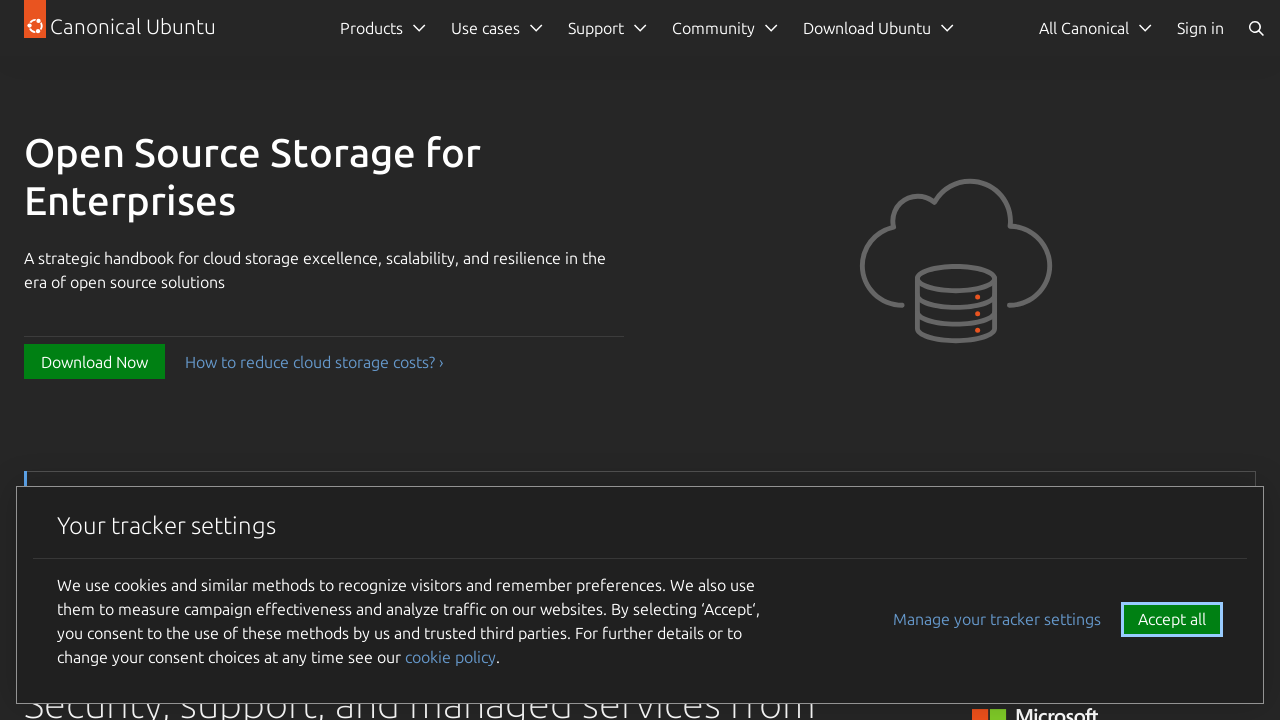

Verified that page title contains 'Ubuntu'
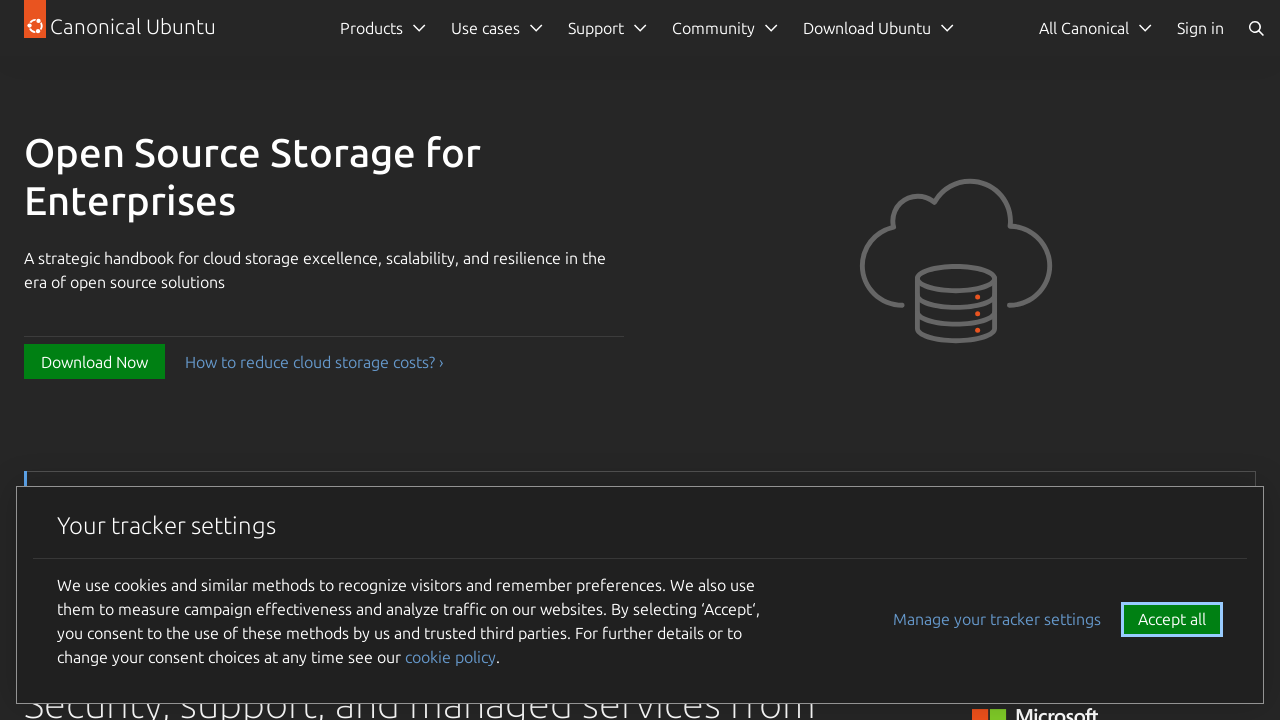

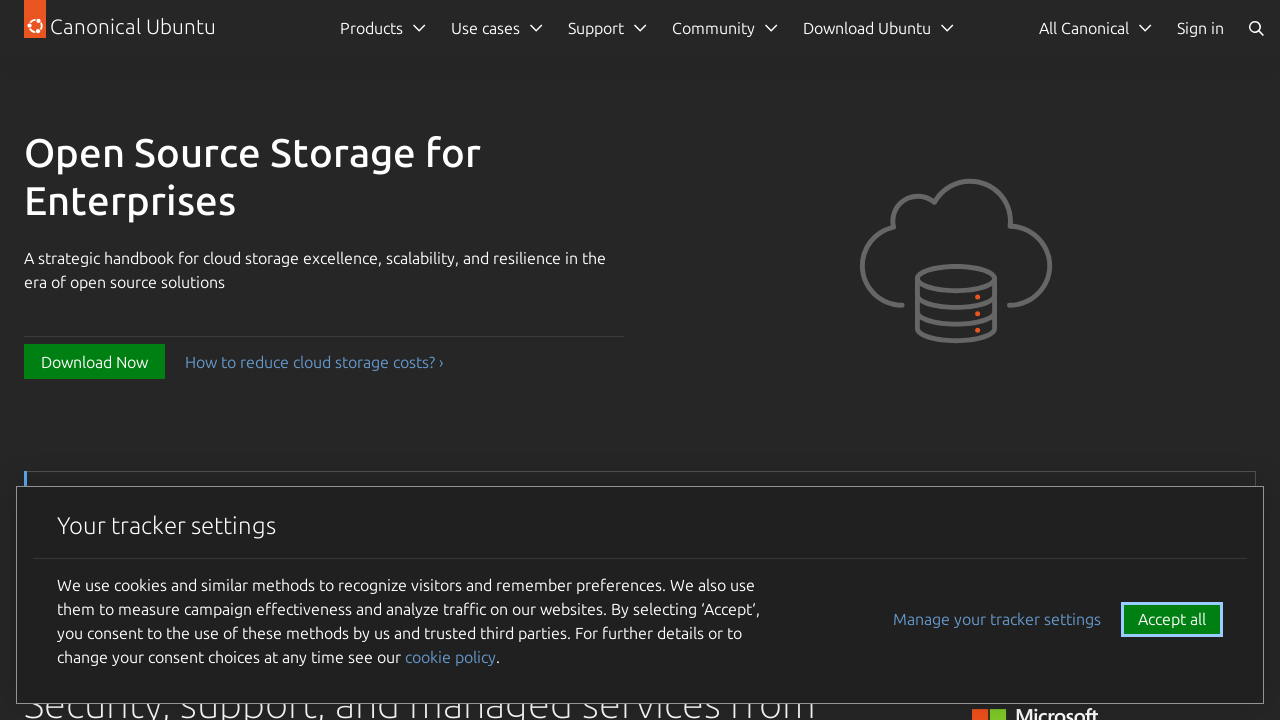